Tests clicking the confirm button and accepting the confirmation dialog by clicking OK

Starting URL: https://demoqa.com/alerts

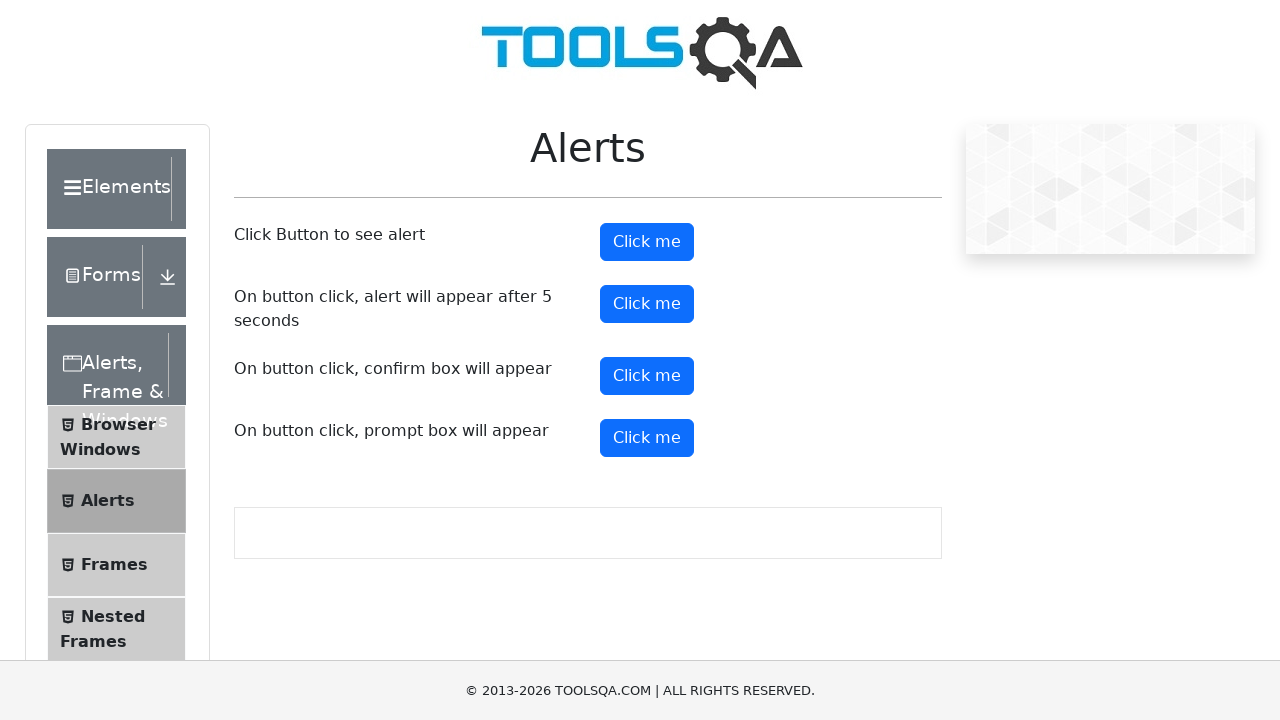

Set up dialog handler to accept confirmation dialogs
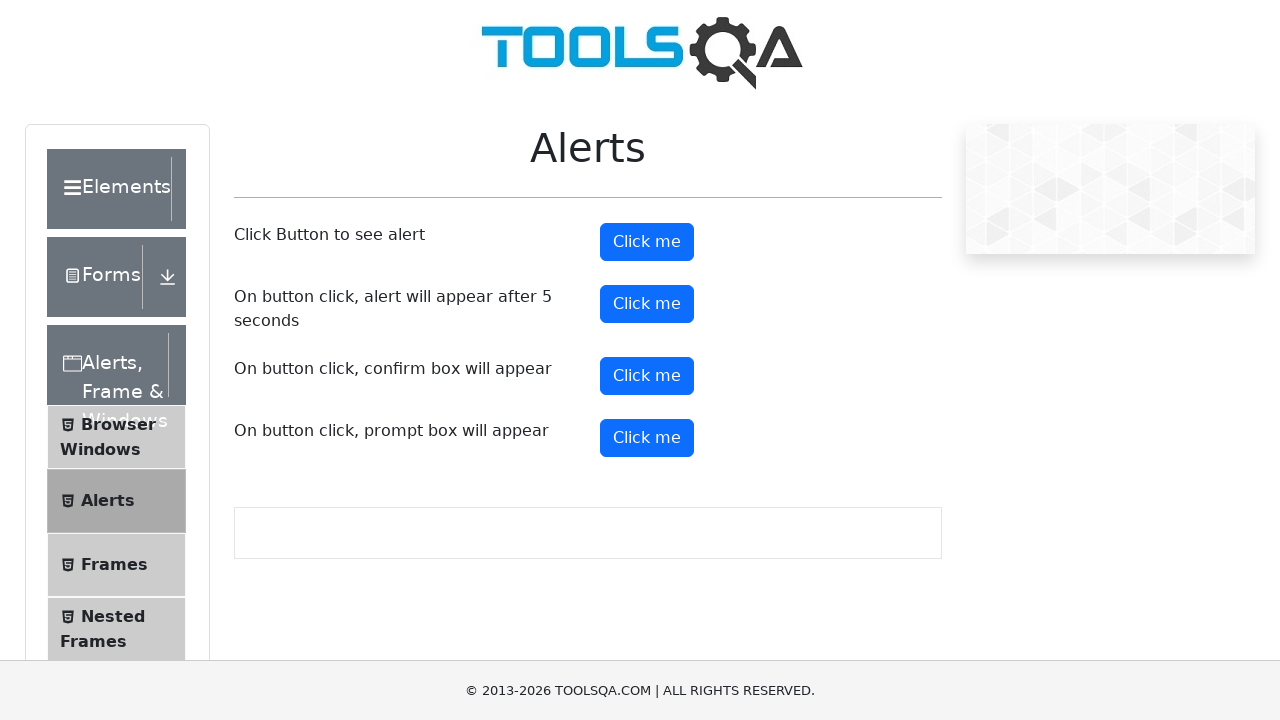

Clicked the confirm button to trigger confirmation dialog at (647, 376) on #confirmButton
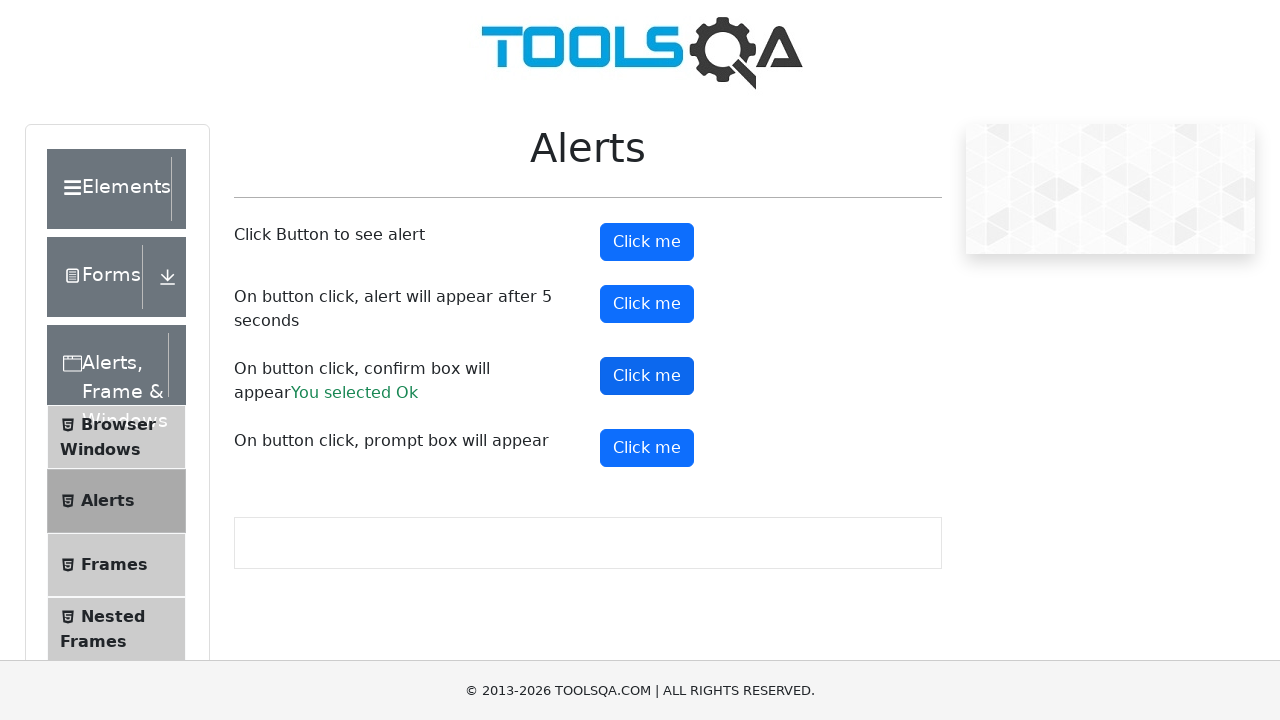

Confirmation dialog accepted and result text appeared
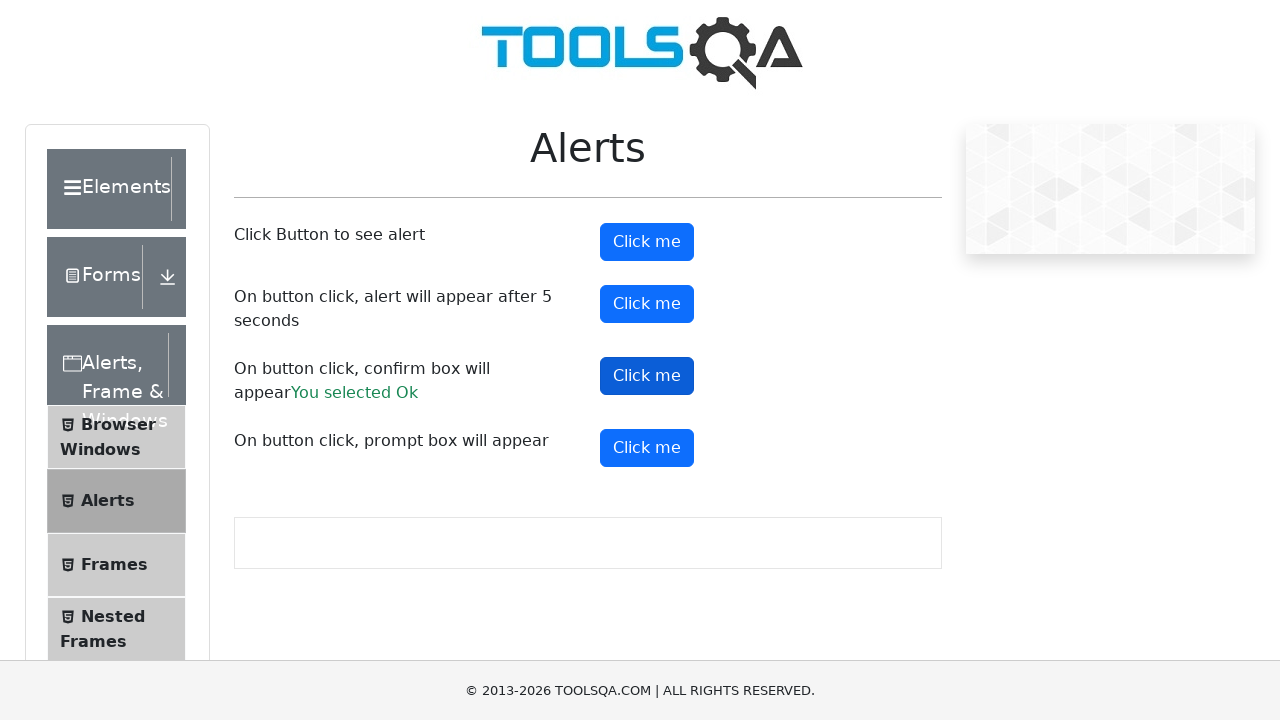

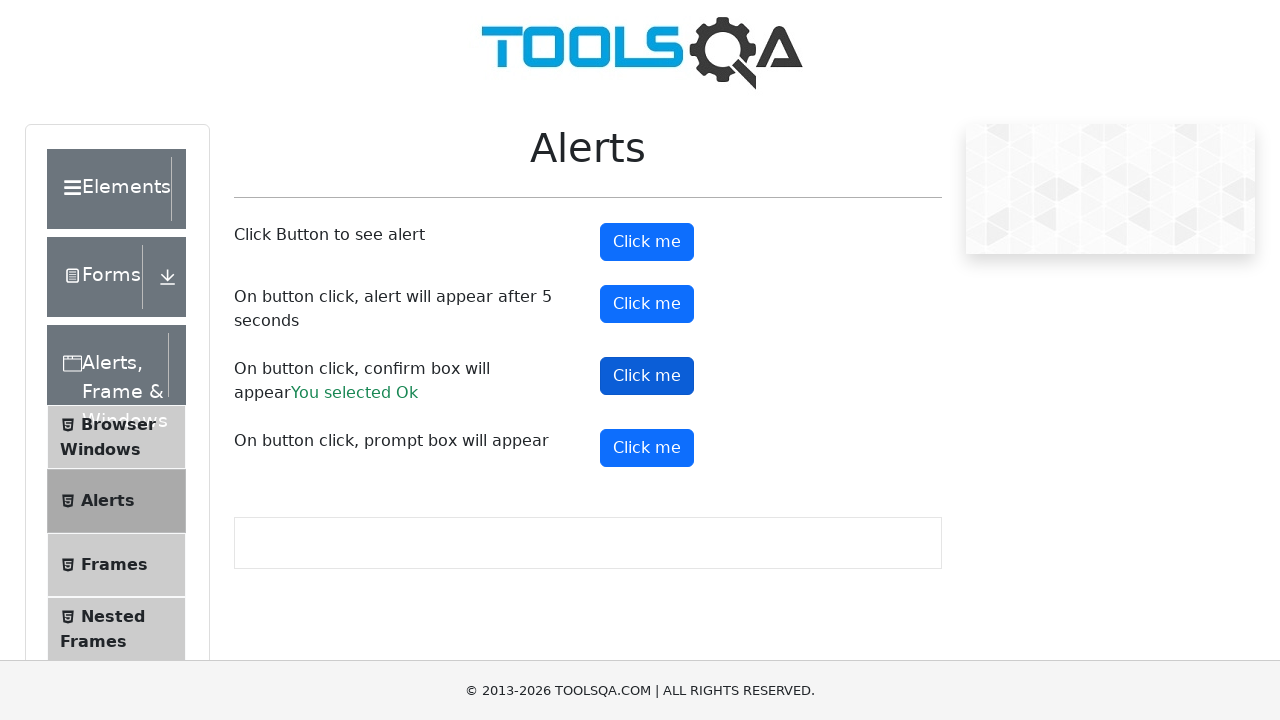